Tests explicit wait functionality by waiting for a button to become clickable after a delay on a dynamic properties demo page

Starting URL: https://demoqa.com/dynamic-properties

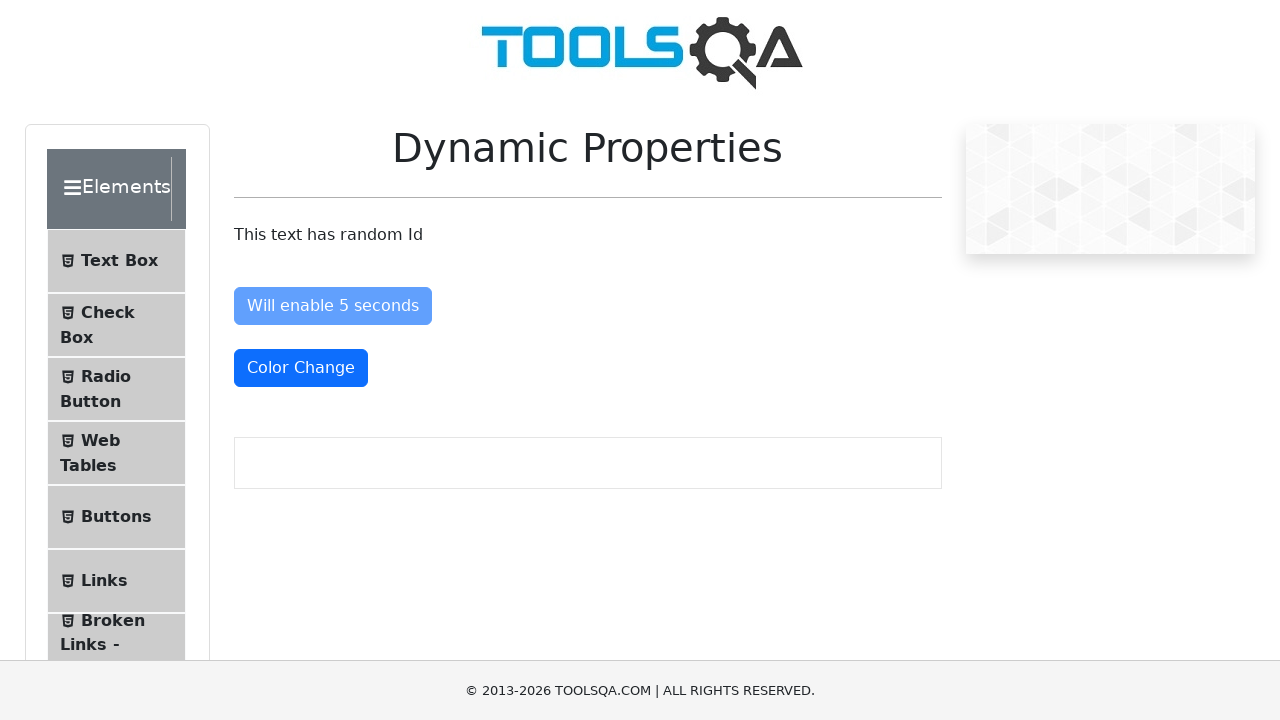

Navigated to dynamic properties demo page
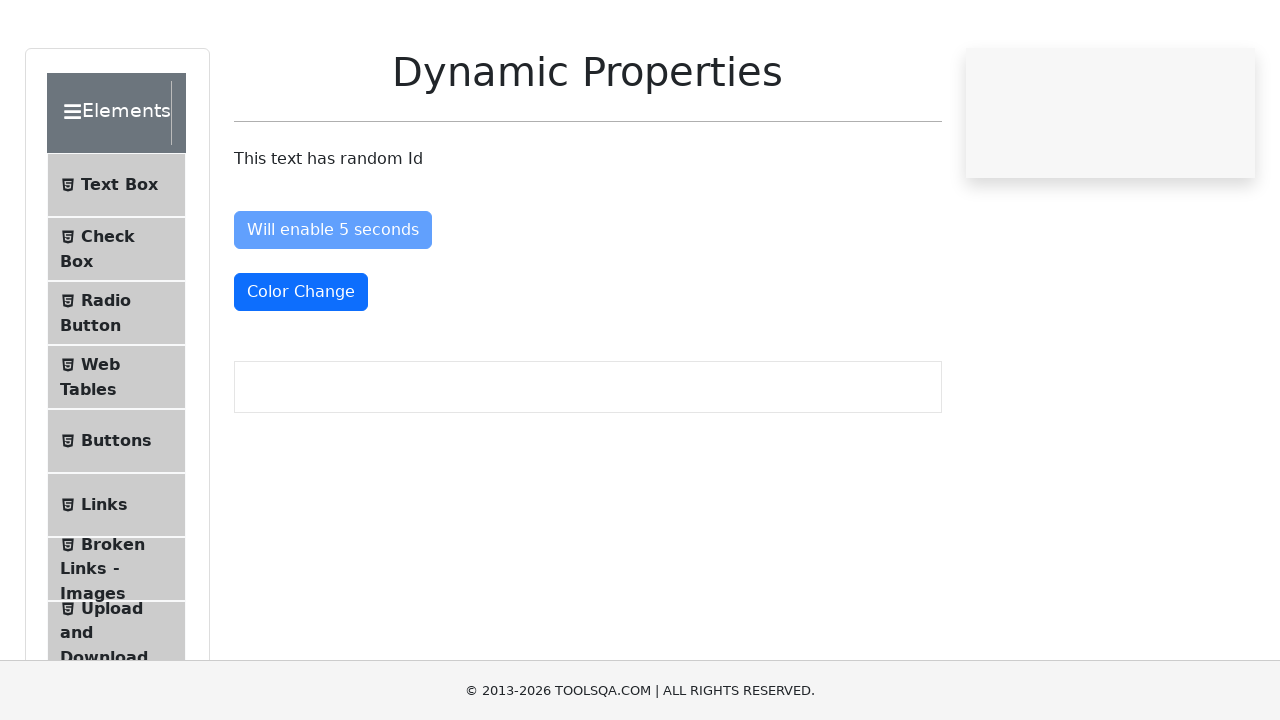

Waited for 'Enable After' button to become clickable after delay
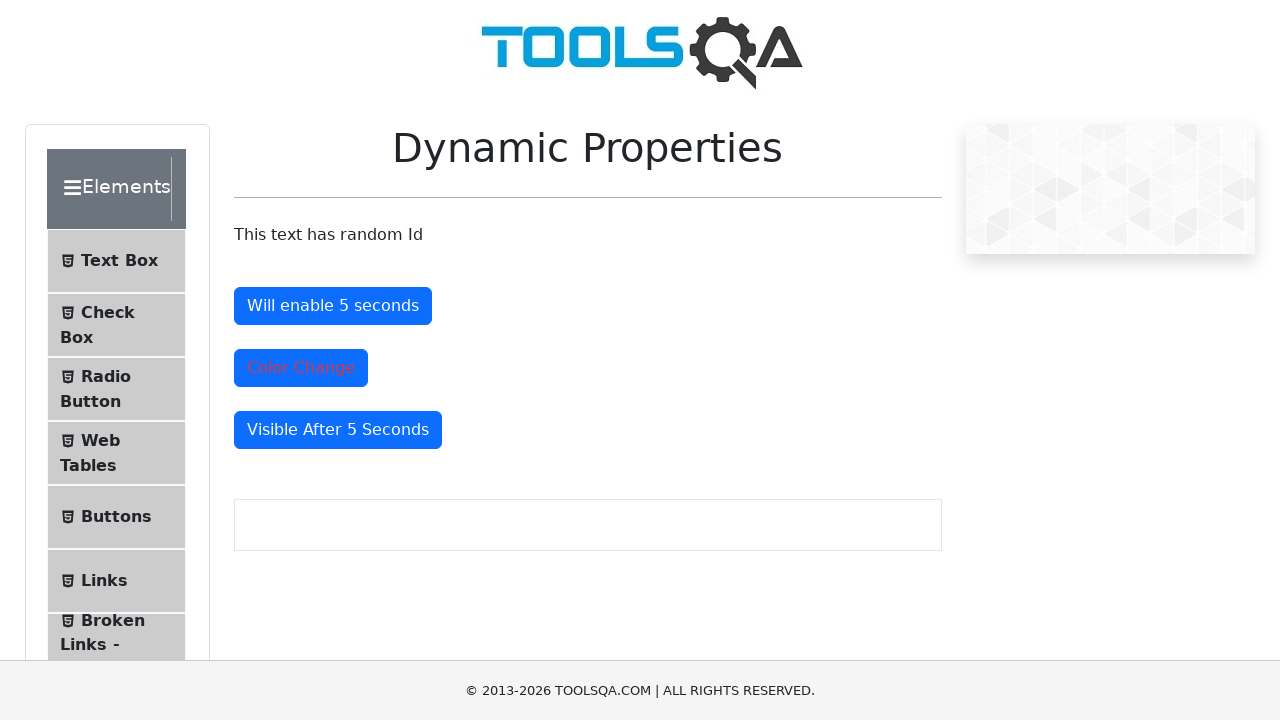

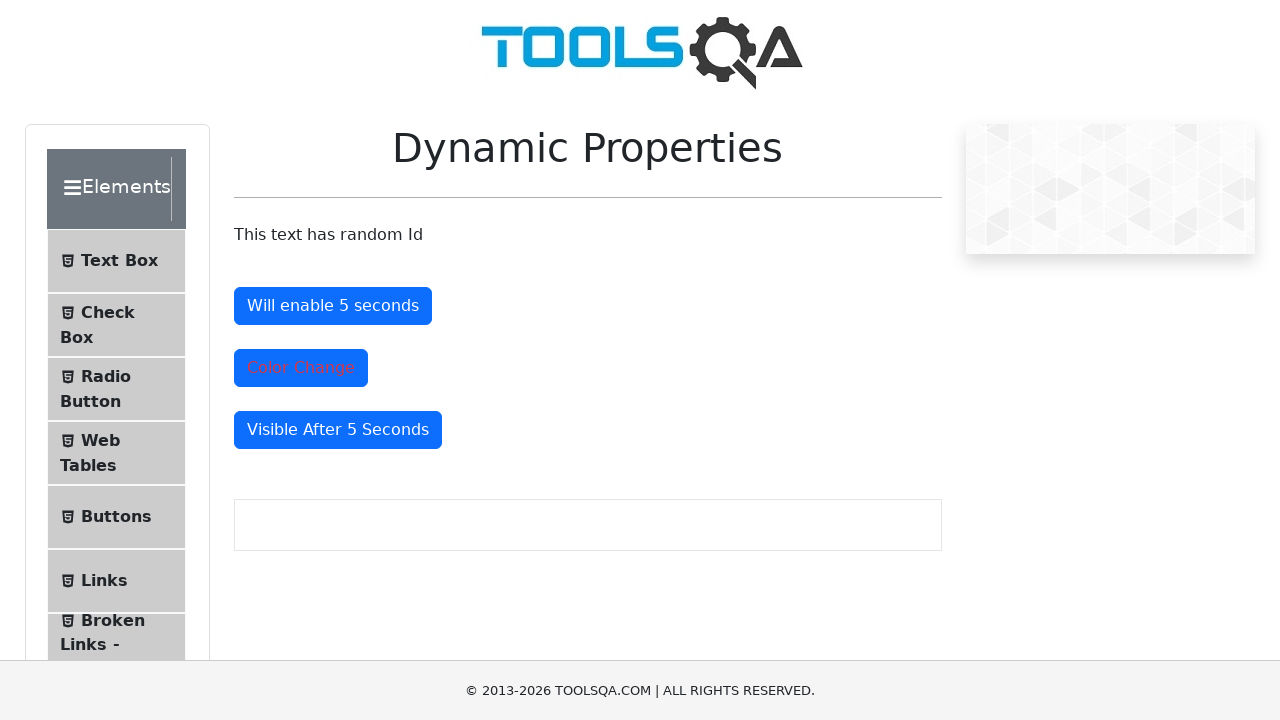